Tests drag and drop functionality on the jQuery UI demo page by switching to the demo iframe and dragging an element onto a drop target.

Starting URL: https://jqueryui.com/droppable/

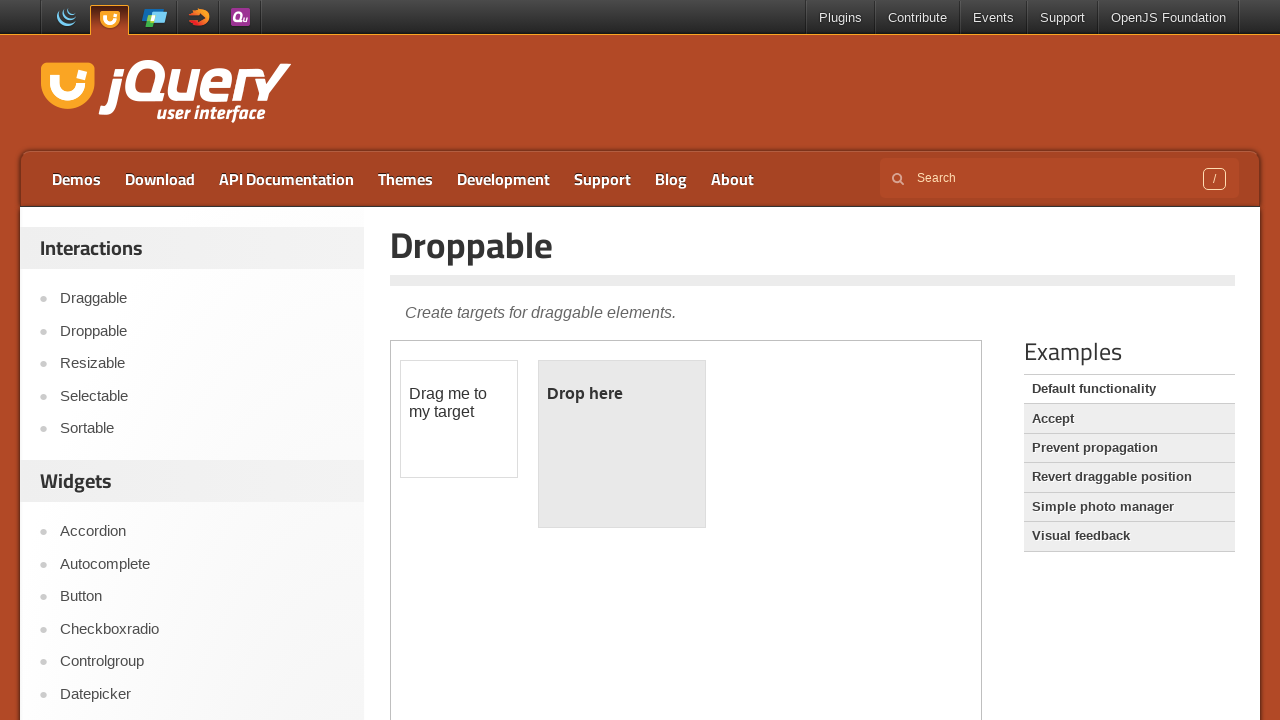

Navigated to jQuery UI droppable demo page
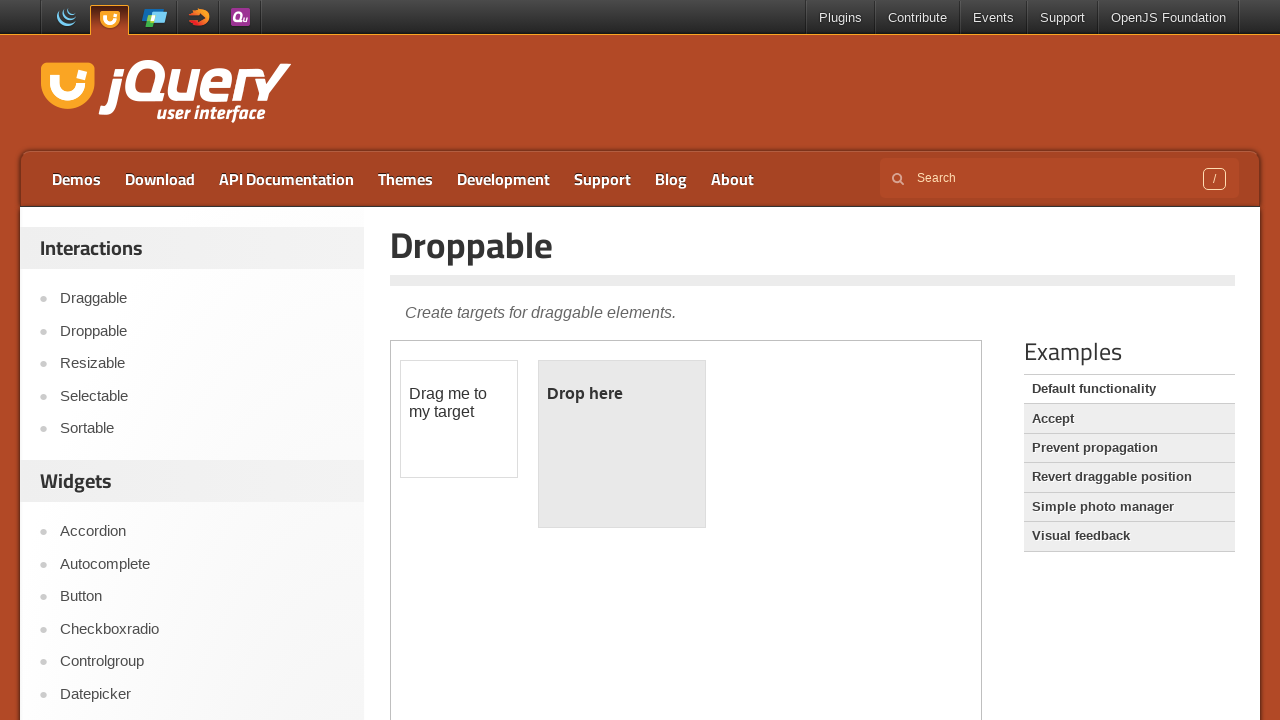

Located the demo iframe
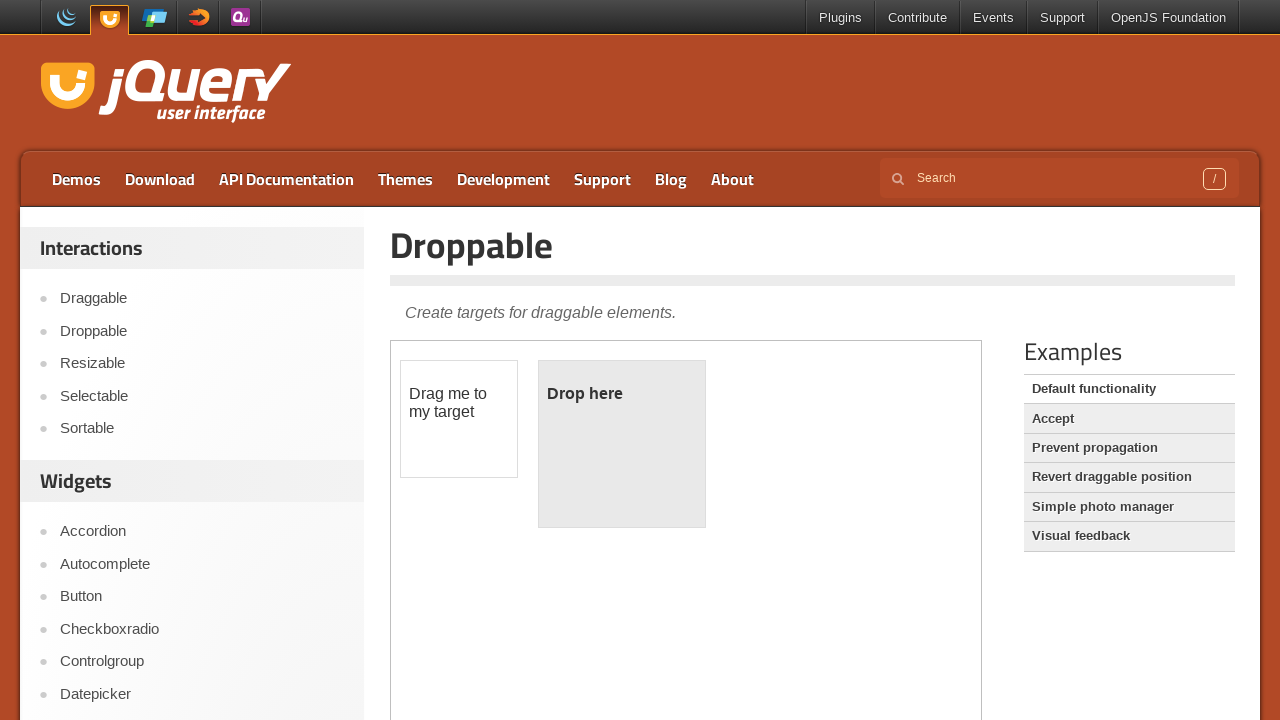

Located the draggable element in iframe
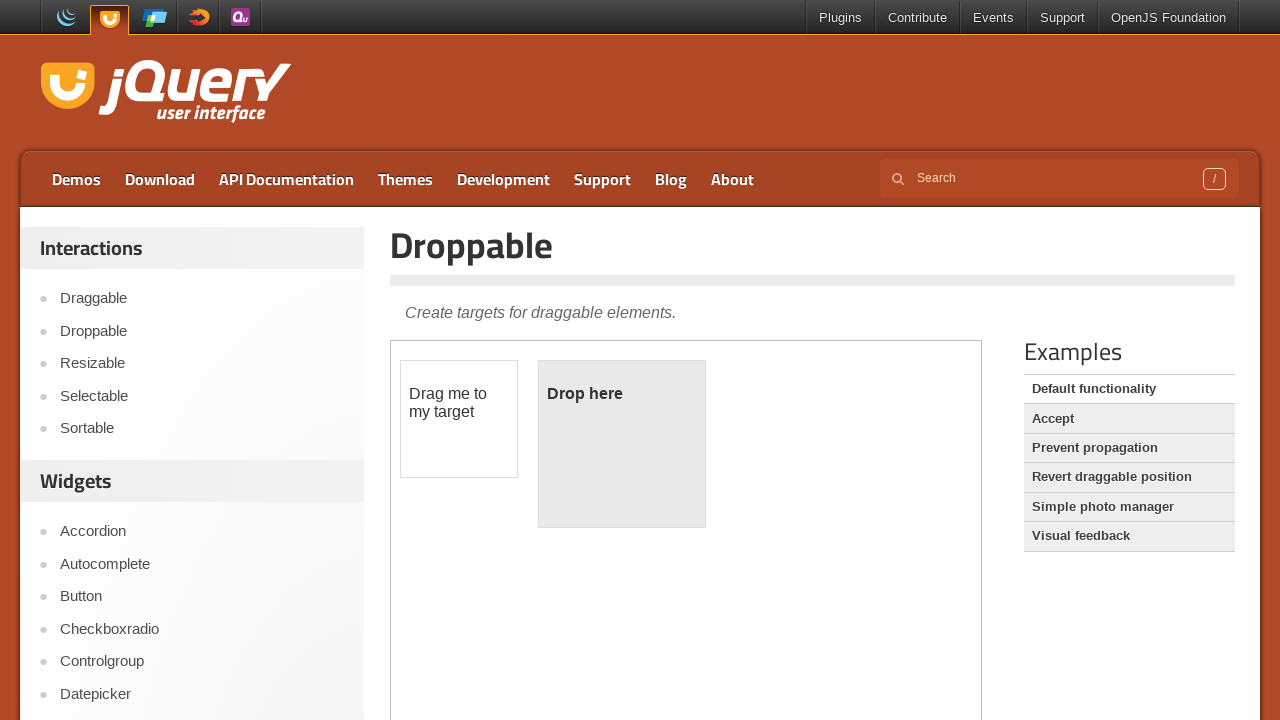

Located the droppable target element in iframe
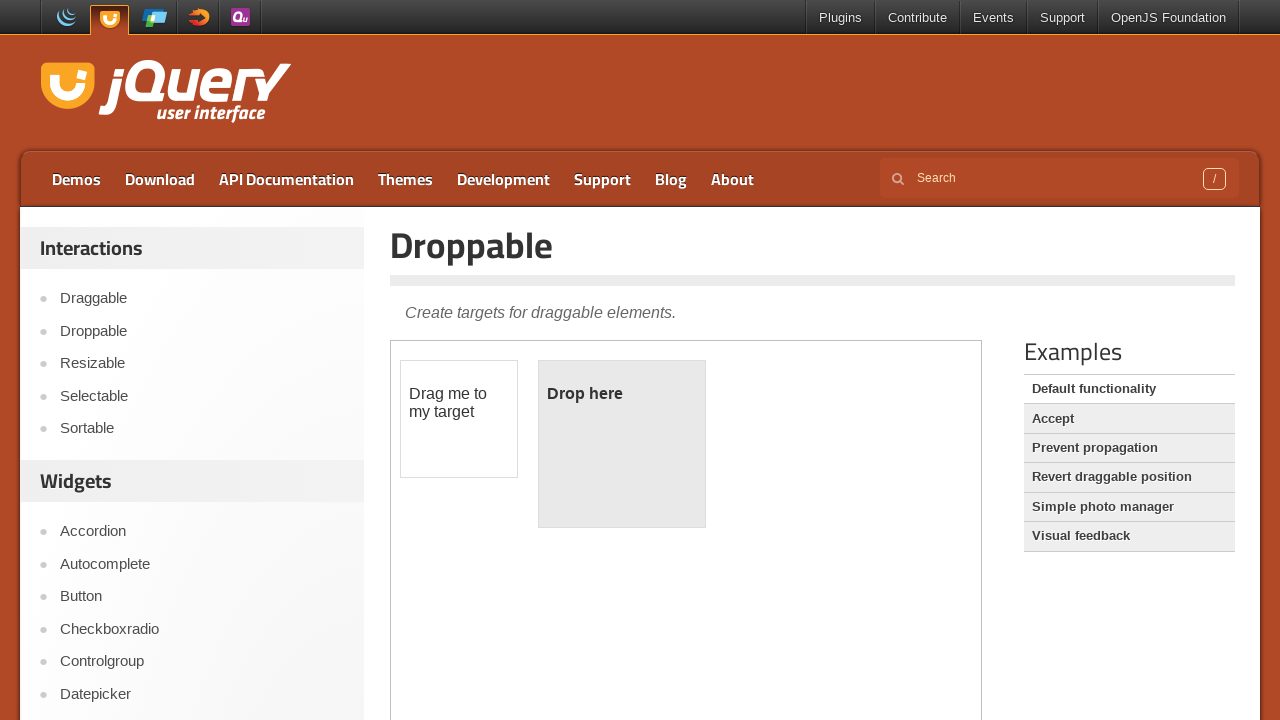

Dragged the draggable element onto the droppable target at (622, 444)
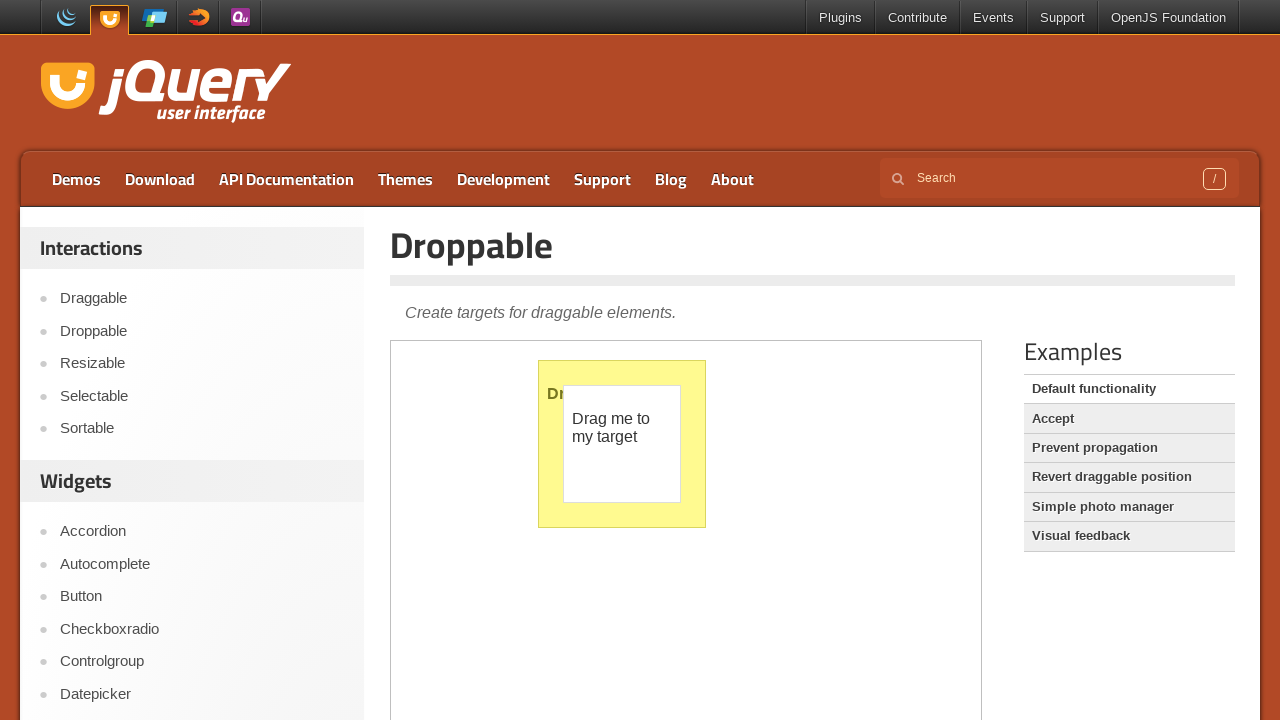

Verified drop was successful - target now displays 'Dropped!' text
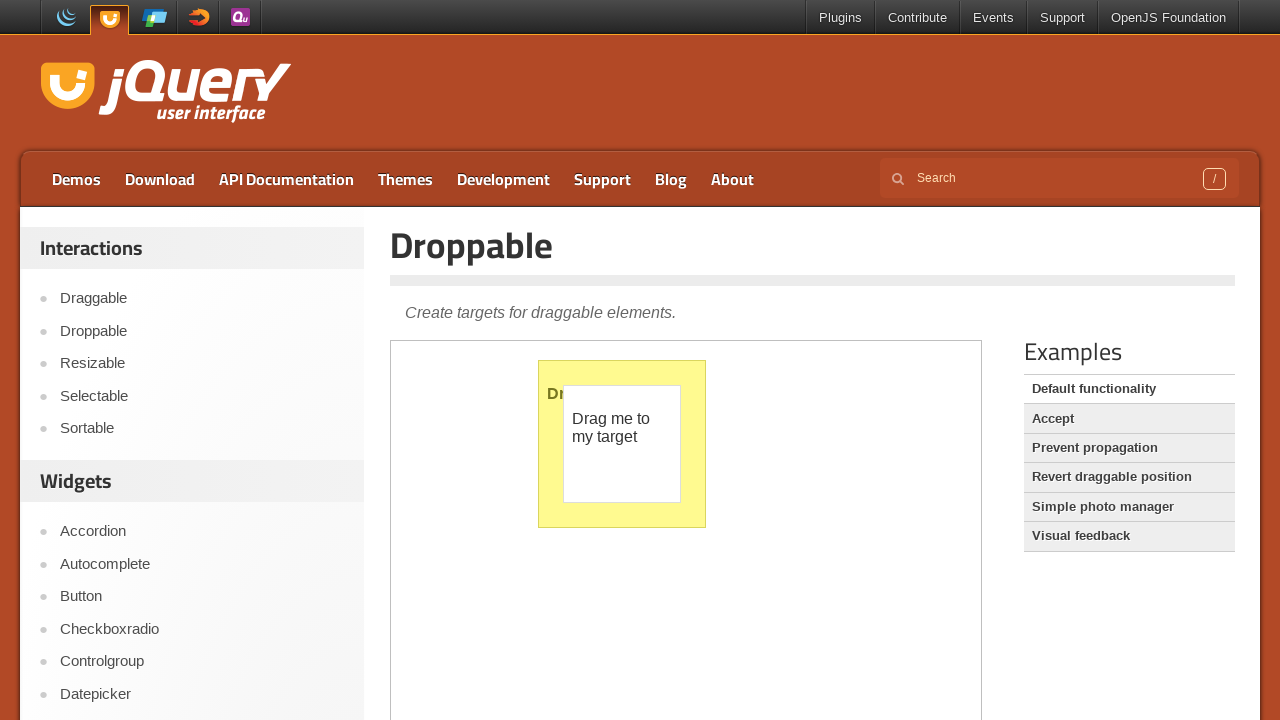

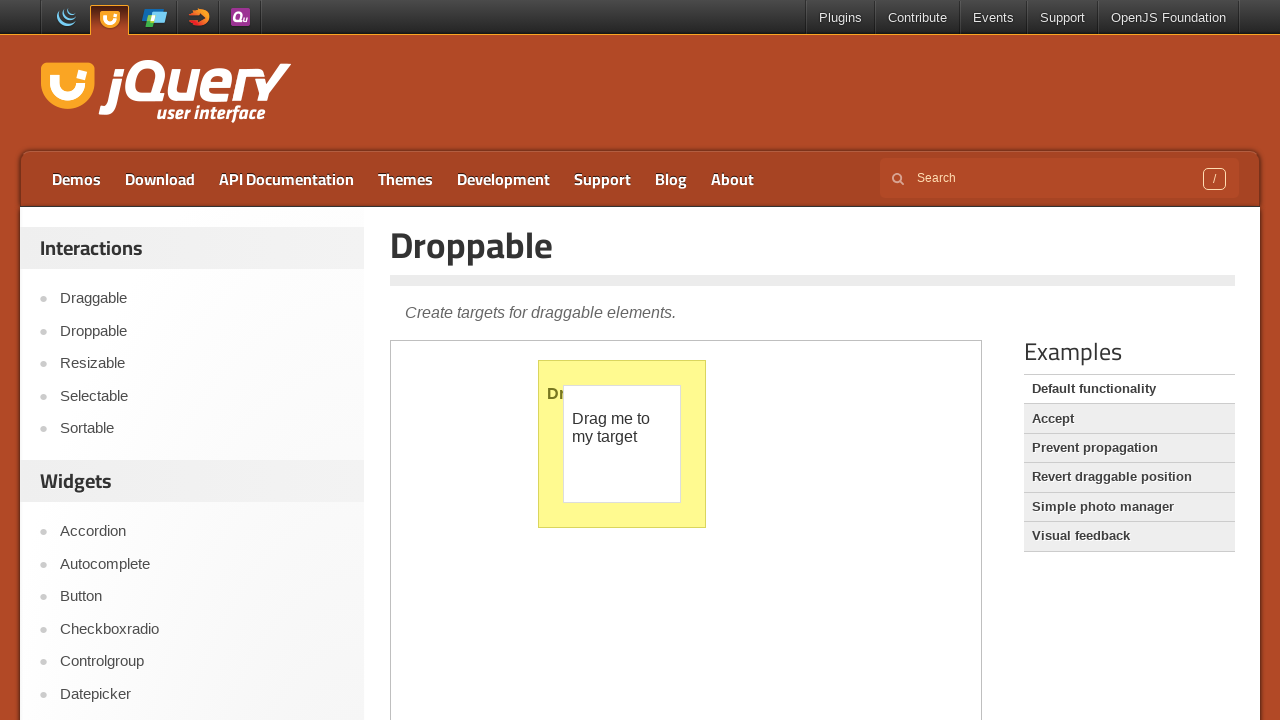